Tests a registration form by filling in three required text fields in the first block and submitting, then verifies the success message is displayed.

Starting URL: http://suninjuly.github.io/registration1.html

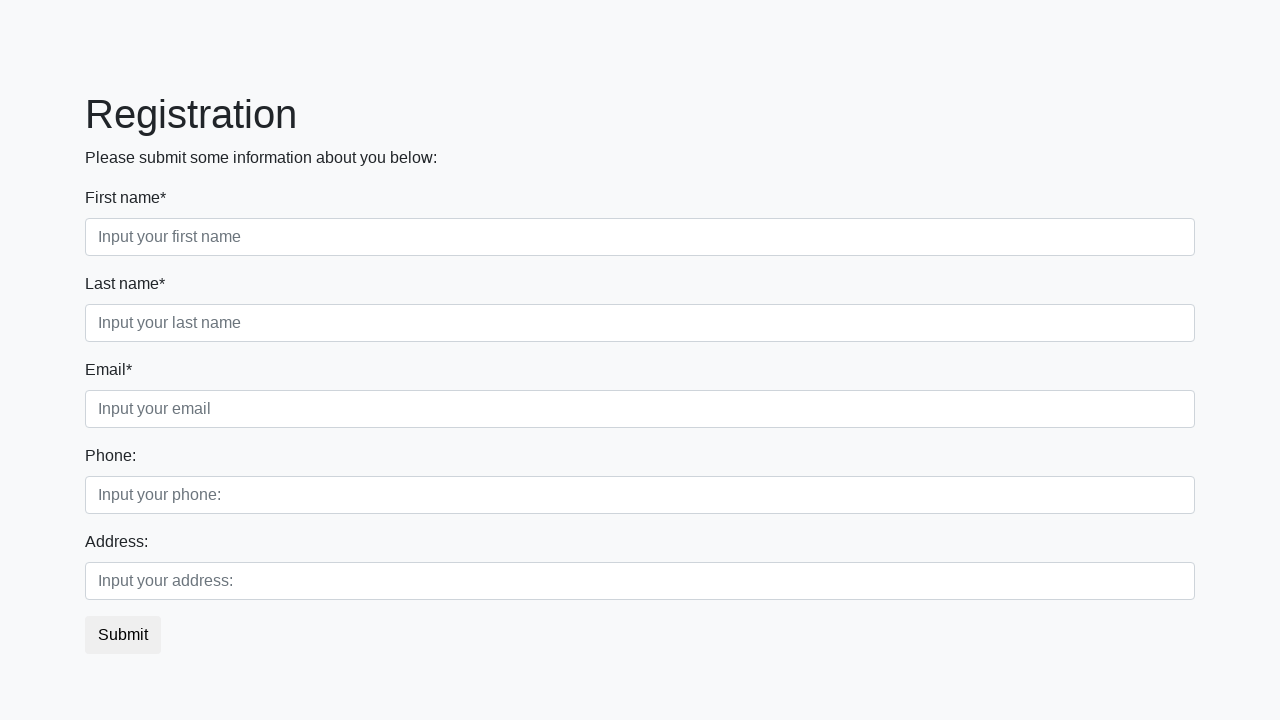

Navigated to registration form page
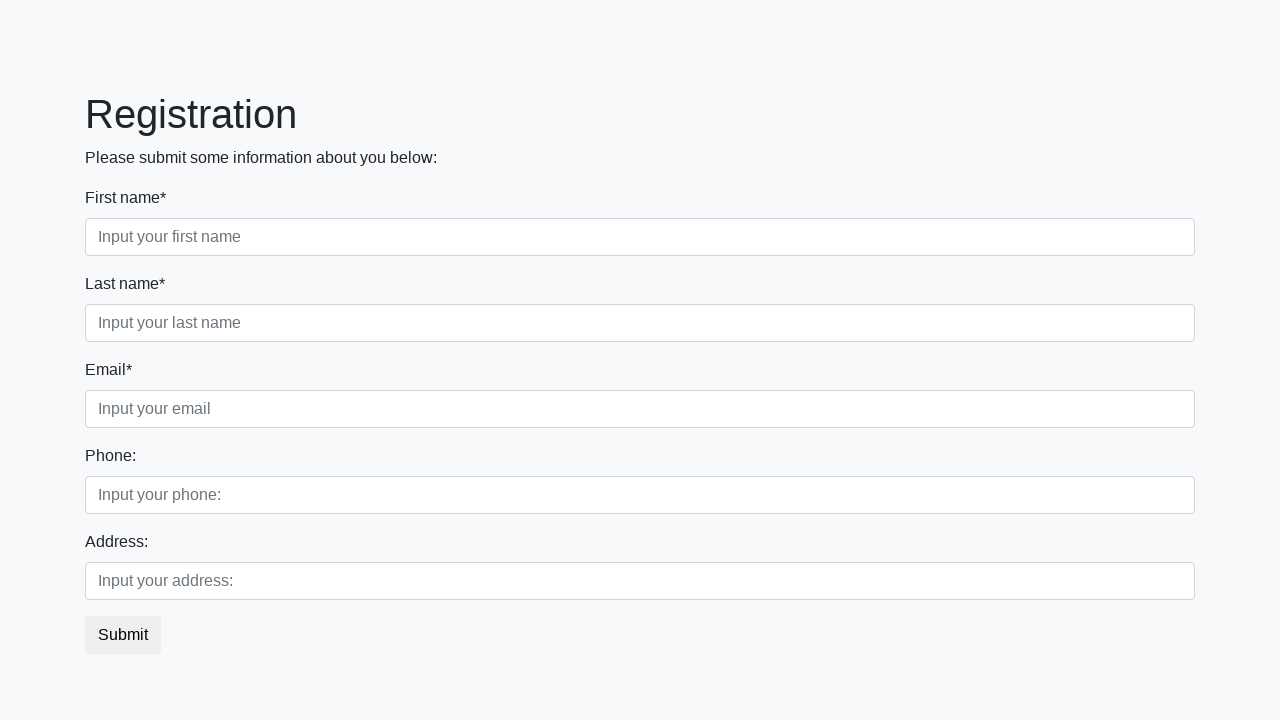

Filled first name field with 'John' on .first_block .first
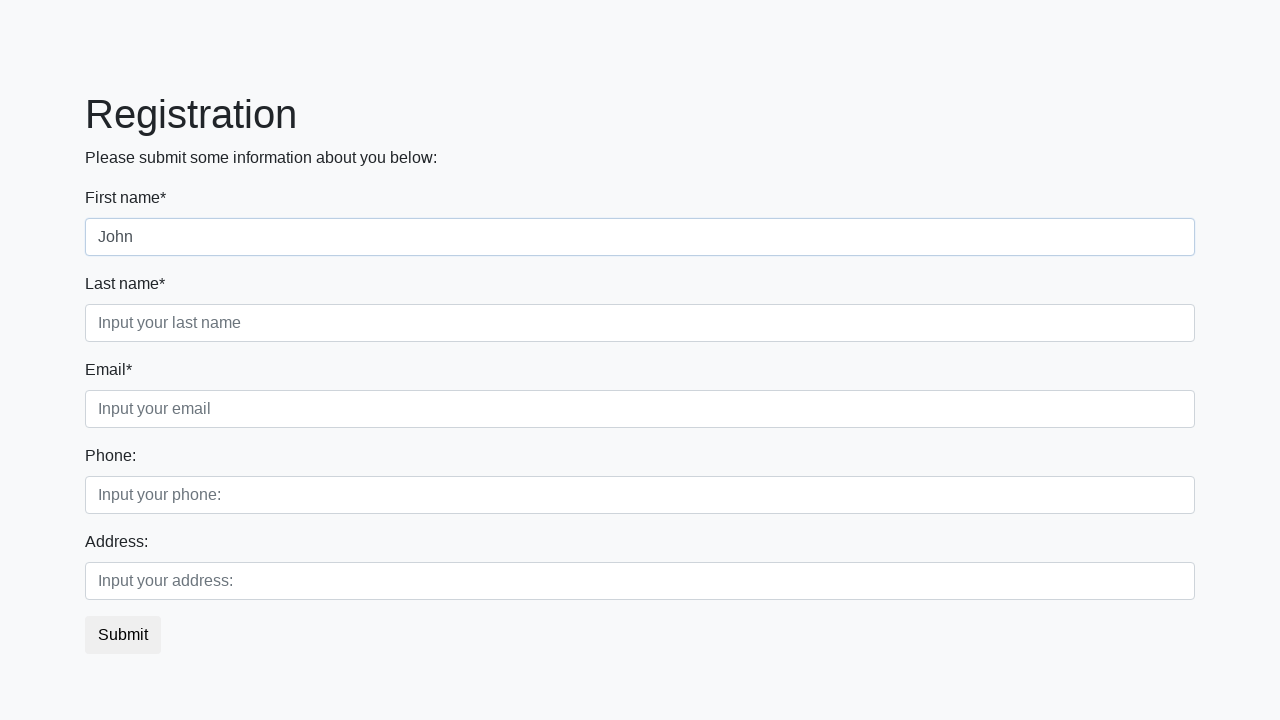

Filled second field with 'Doe' on .first_block .second
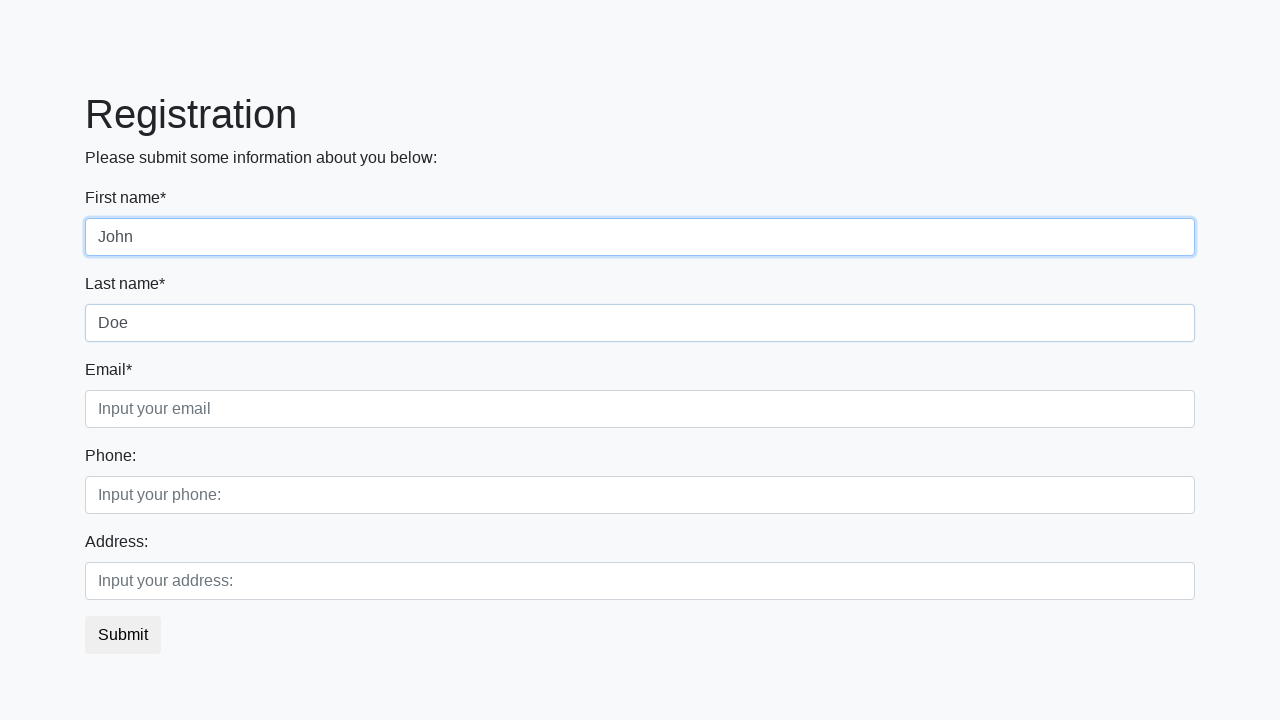

Filled third field with 'Smith' on .first_block .third
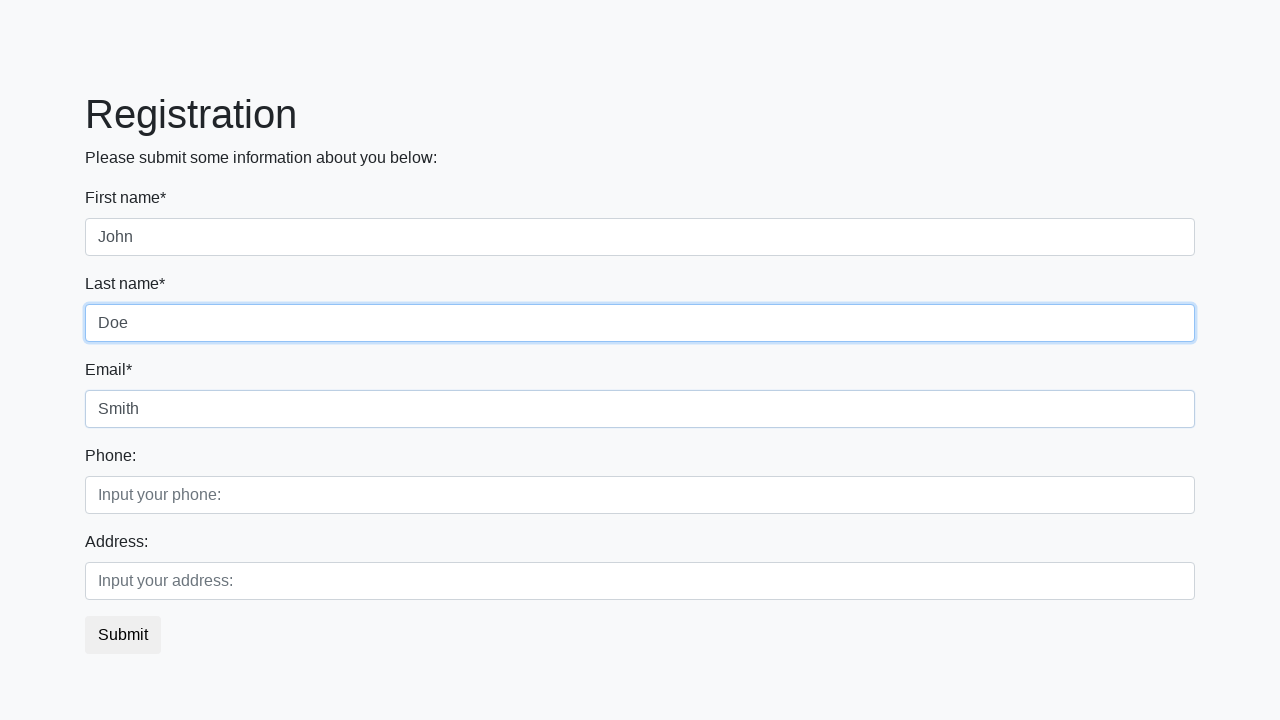

Clicked submit button at (123, 635) on button.btn
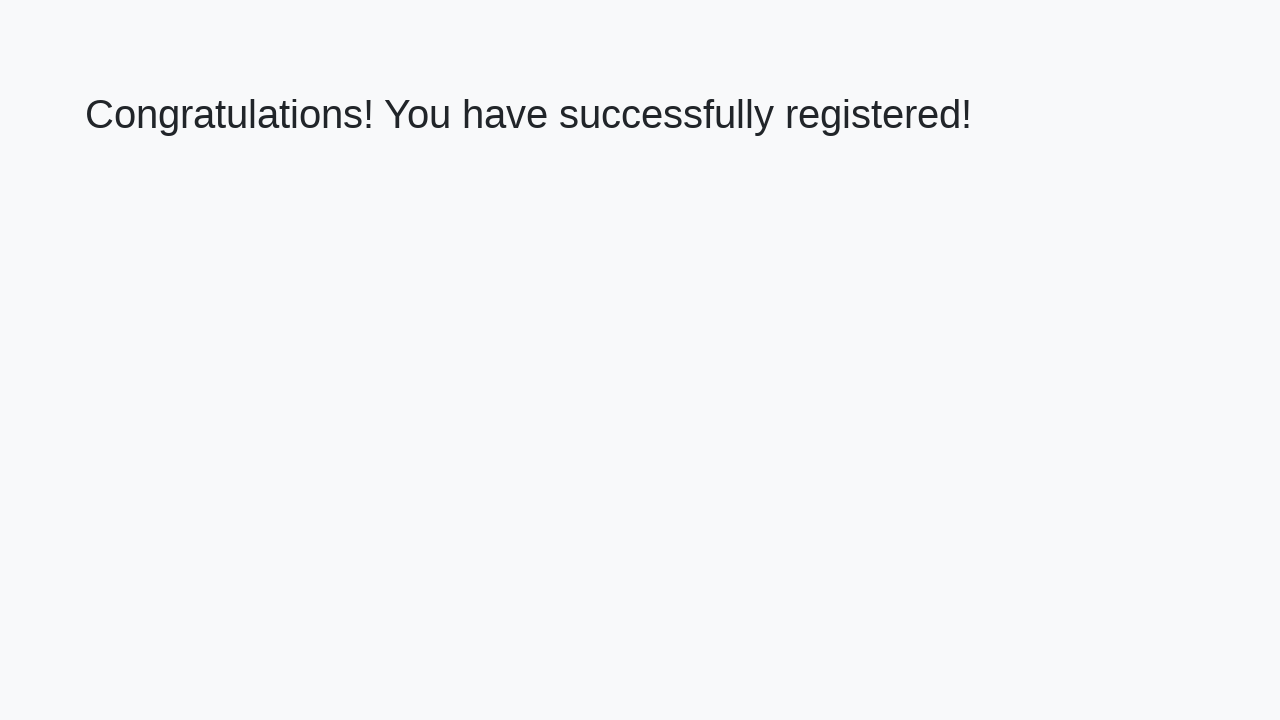

Success message loaded
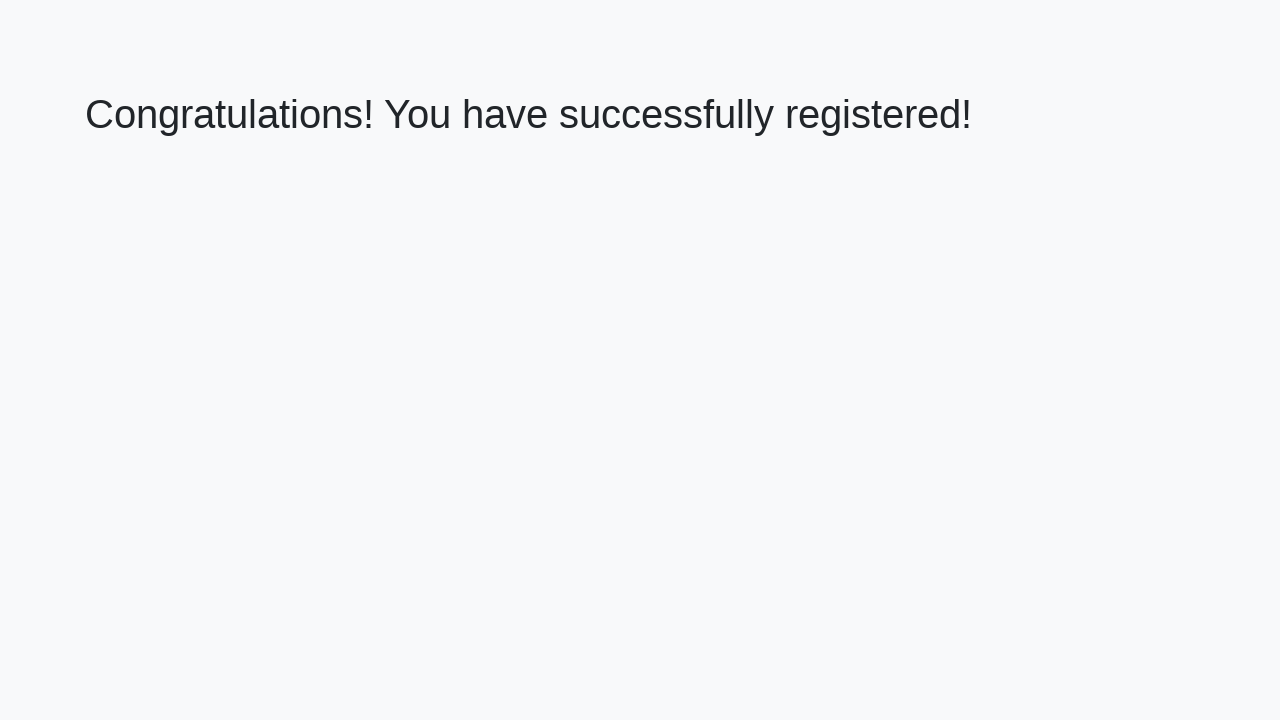

Retrieved success message text
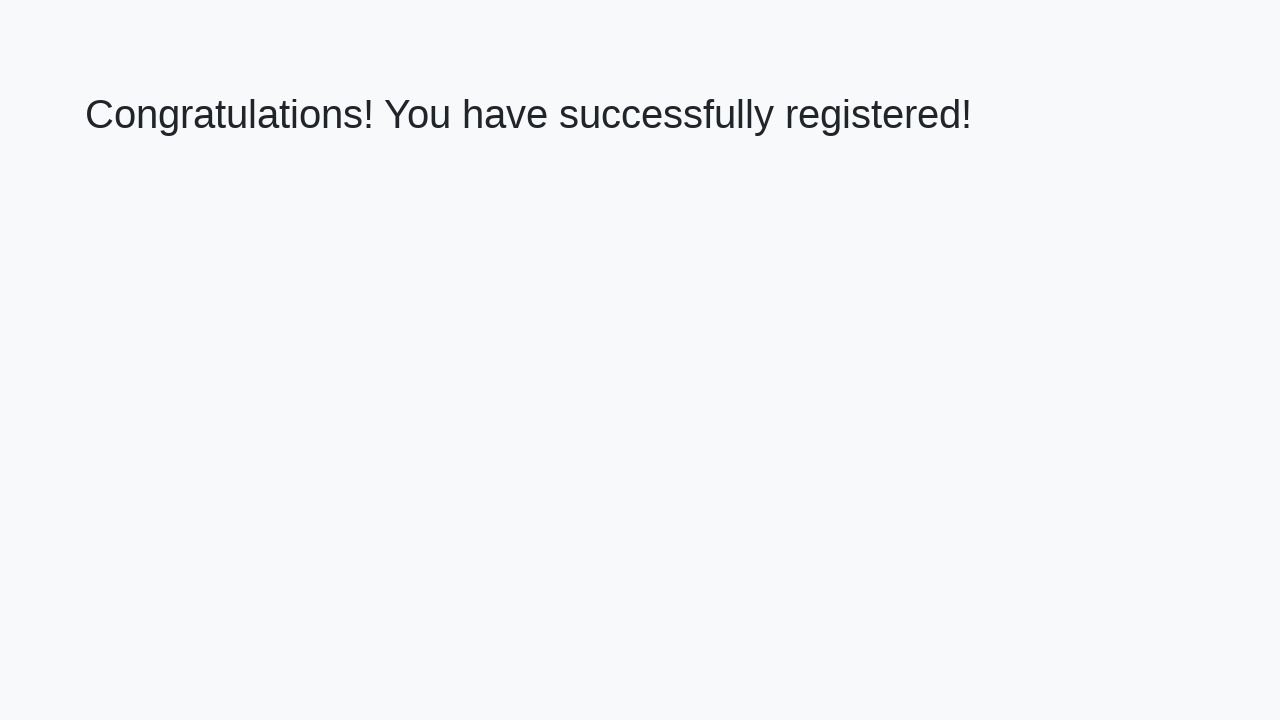

Verified success message matches expected text
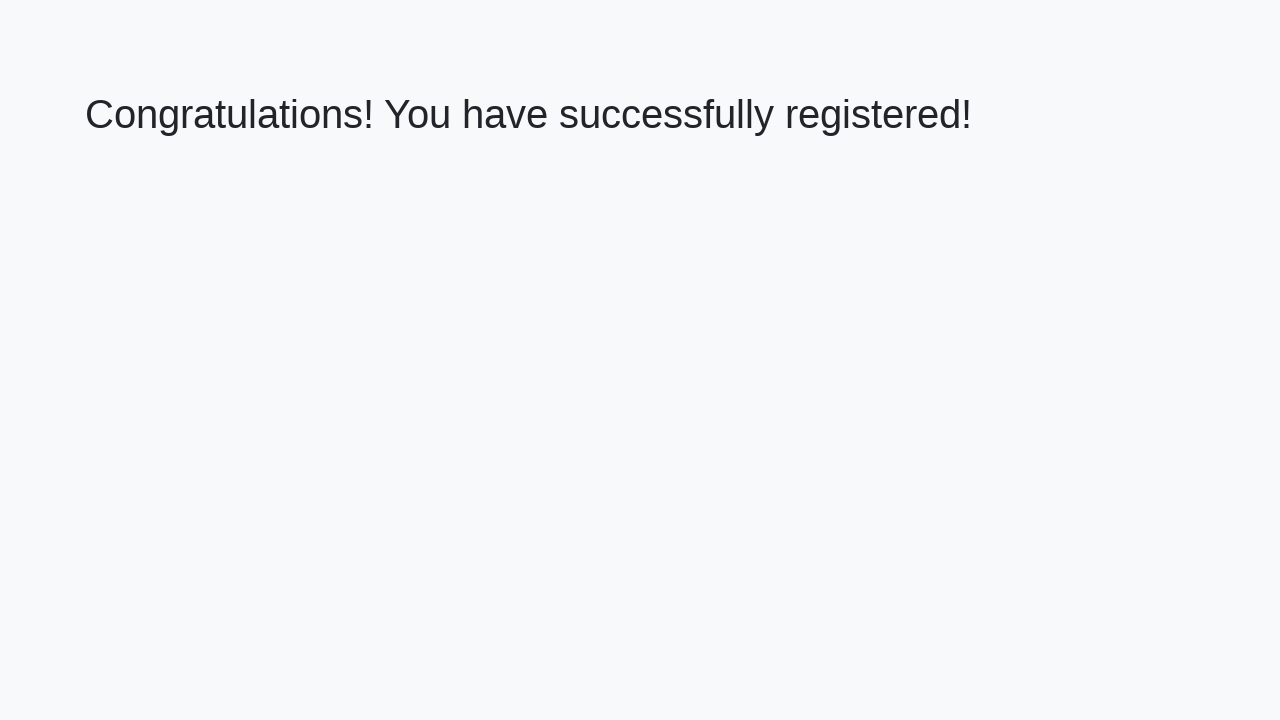

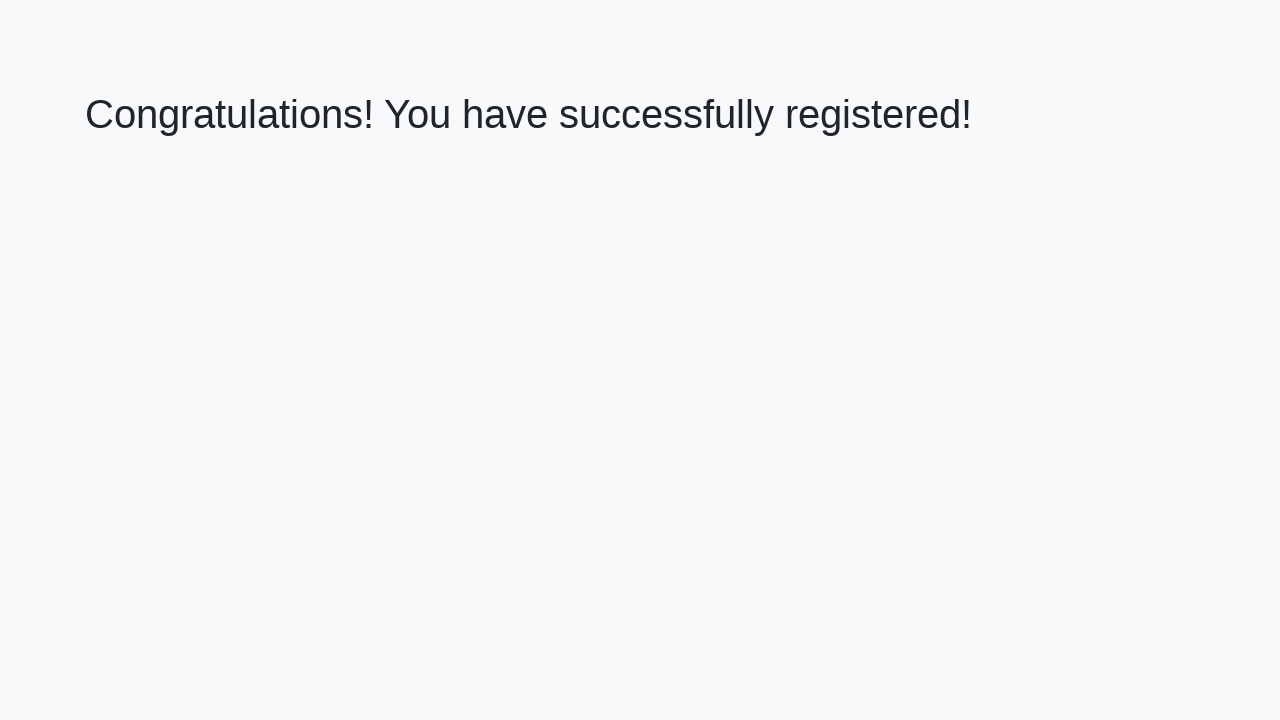